Tests mouse hover functionality by revealing hidden content and clicking on the Top link

Starting URL: https://rahulshettyacademy.com/AutomationPractice

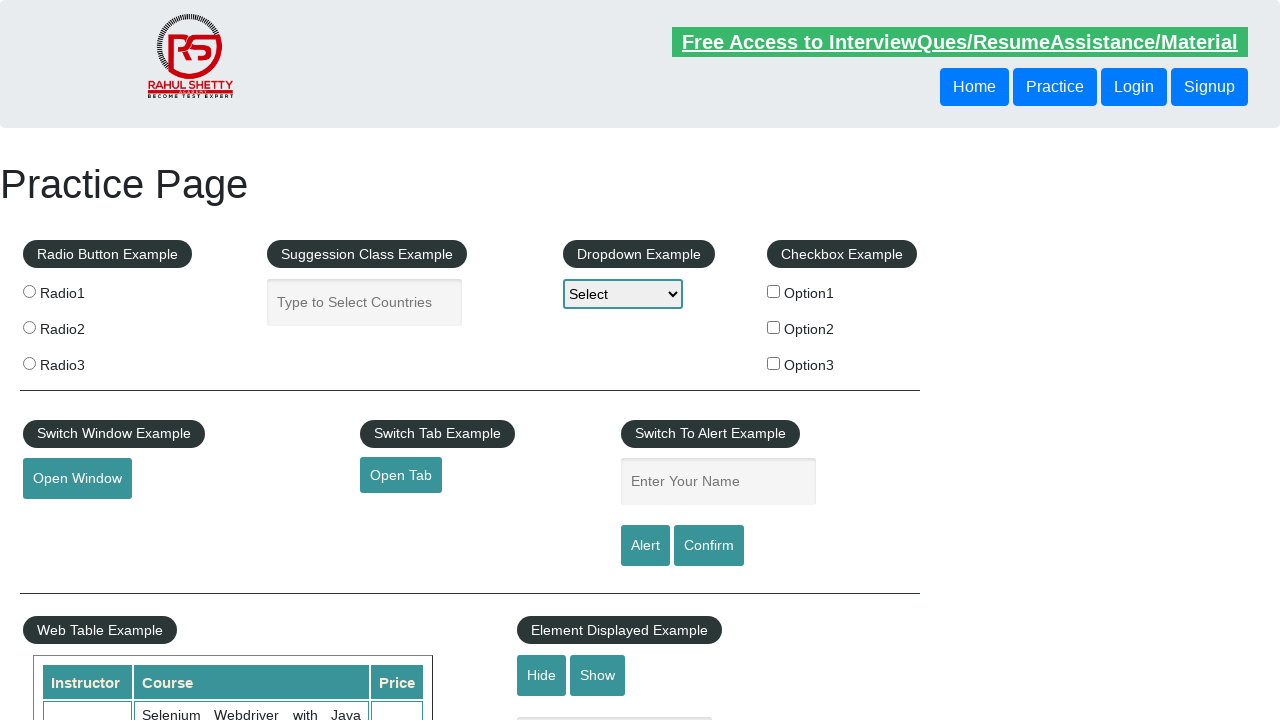

Executed JavaScript to reveal hidden mouseover content
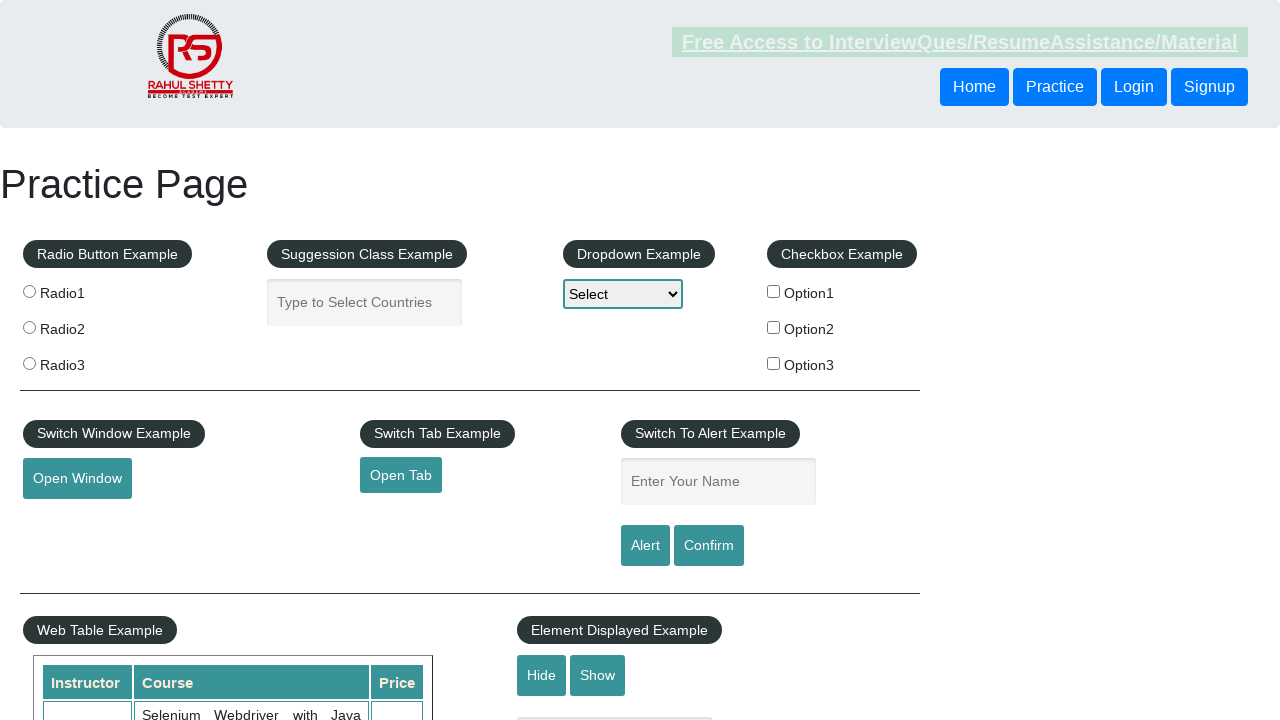

Clicked on the Top link at (103, 360) on text=Top
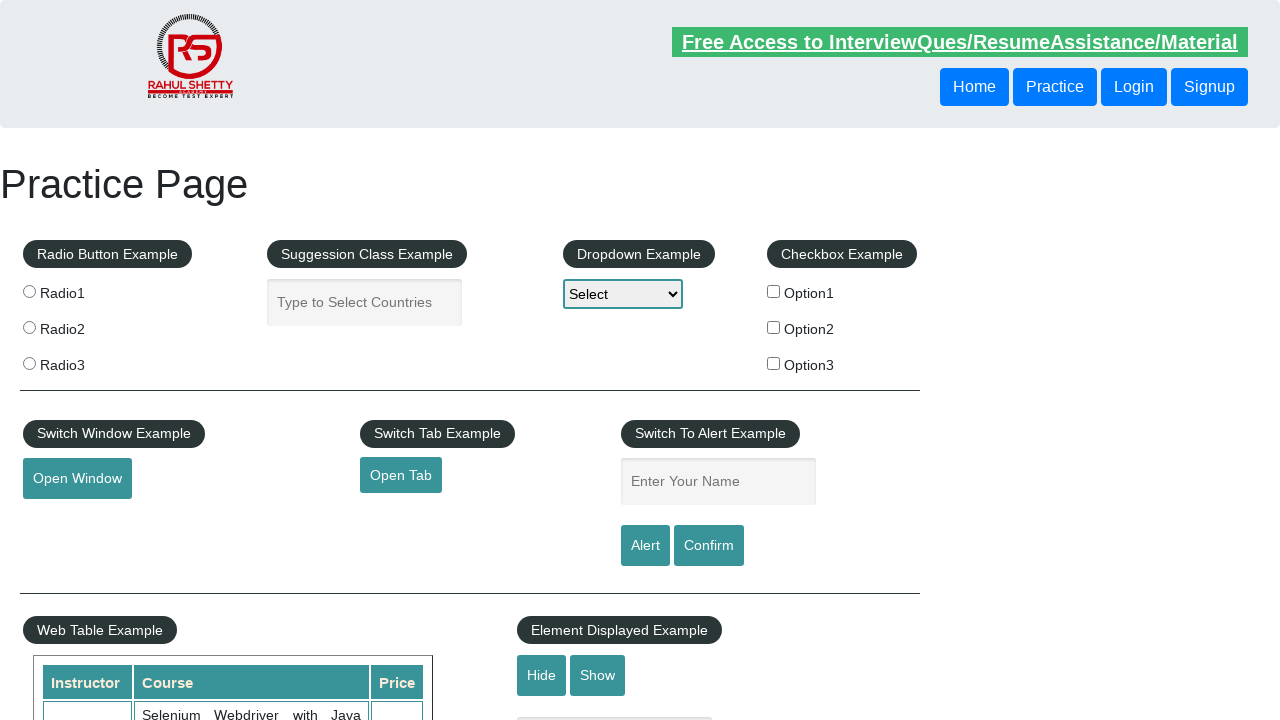

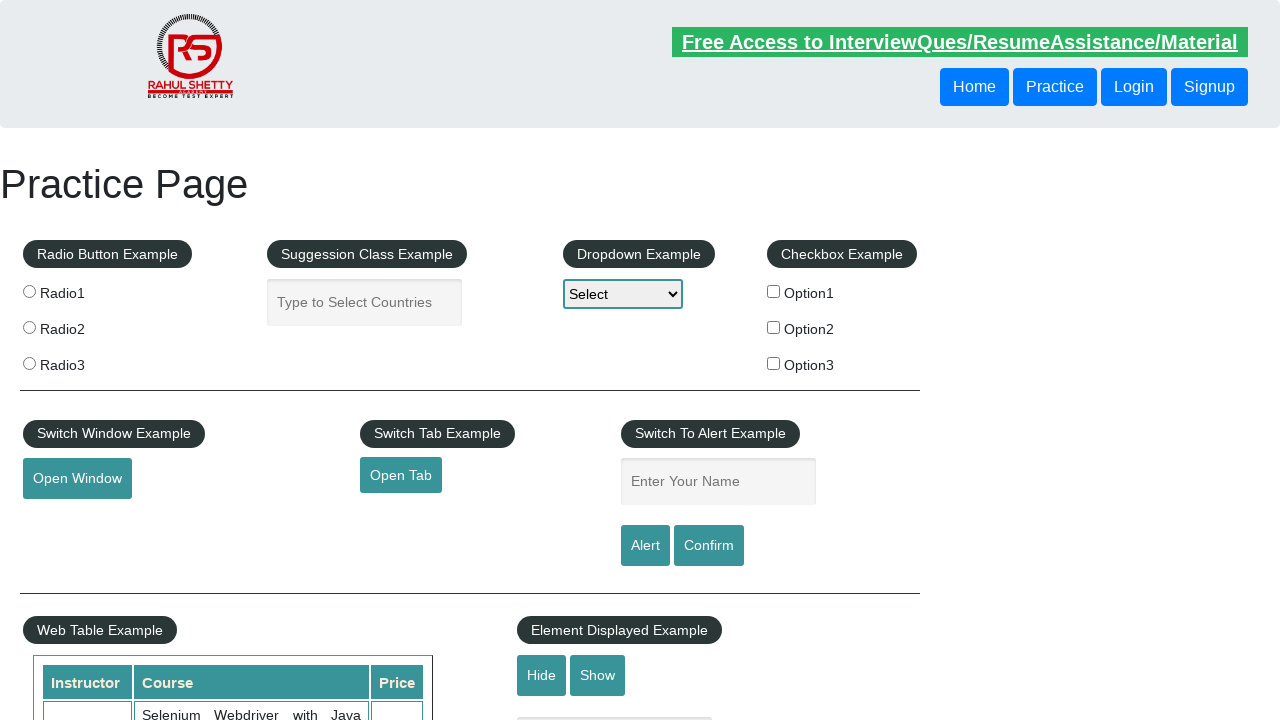